Tests that the Clear Completed button displays correct text when items are completed

Starting URL: https://demo.playwright.dev/todomvc

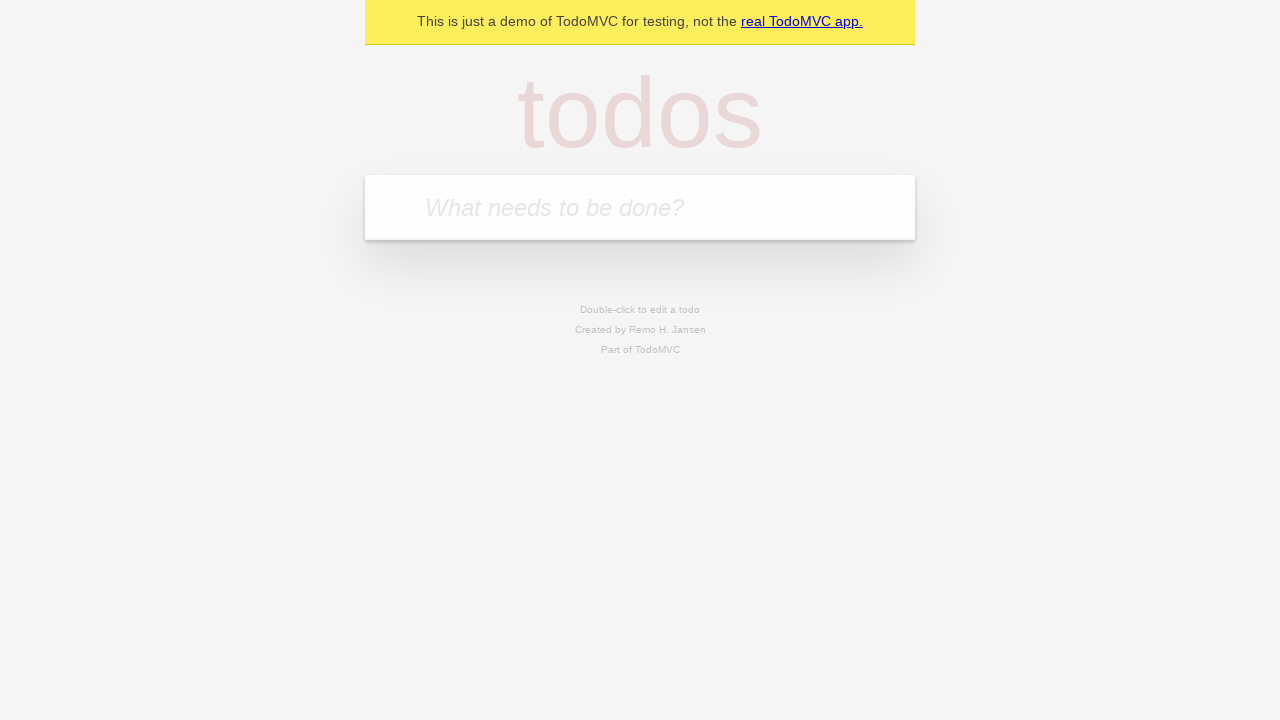

Filled todo input with 'buy some cheese' on internal:attr=[placeholder="What needs to be done?"i]
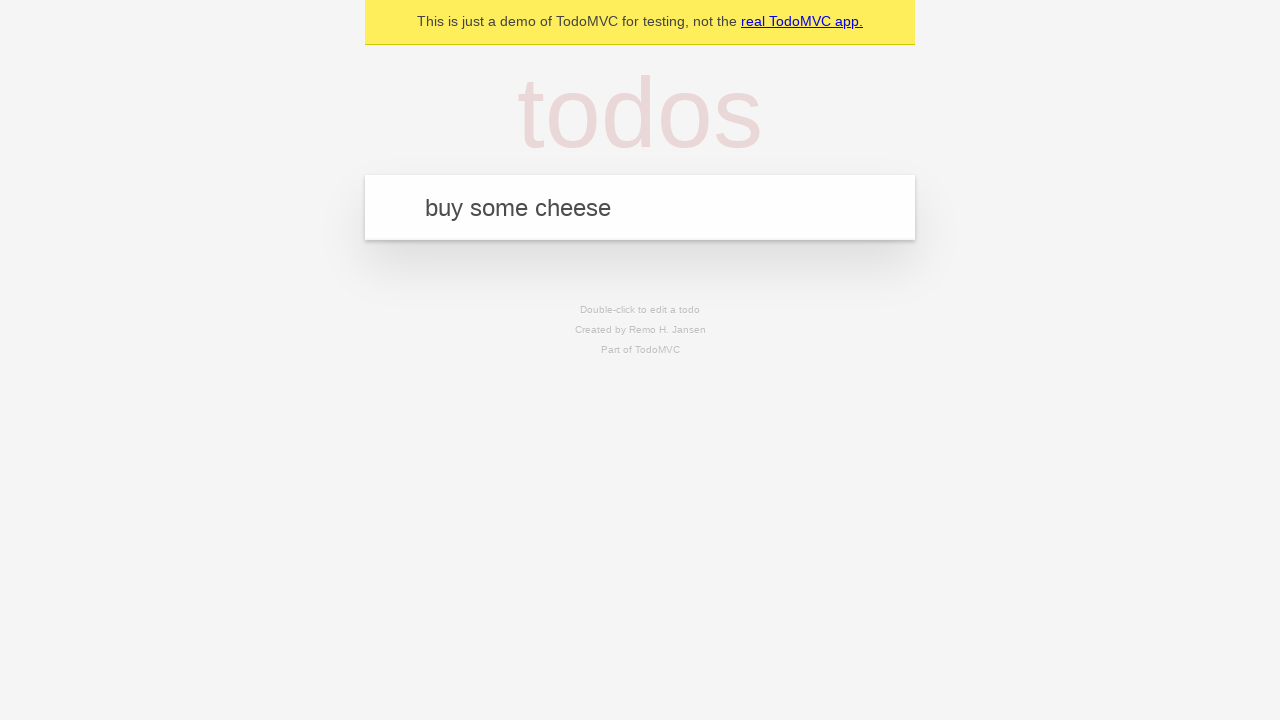

Pressed Enter to add todo 'buy some cheese' on internal:attr=[placeholder="What needs to be done?"i]
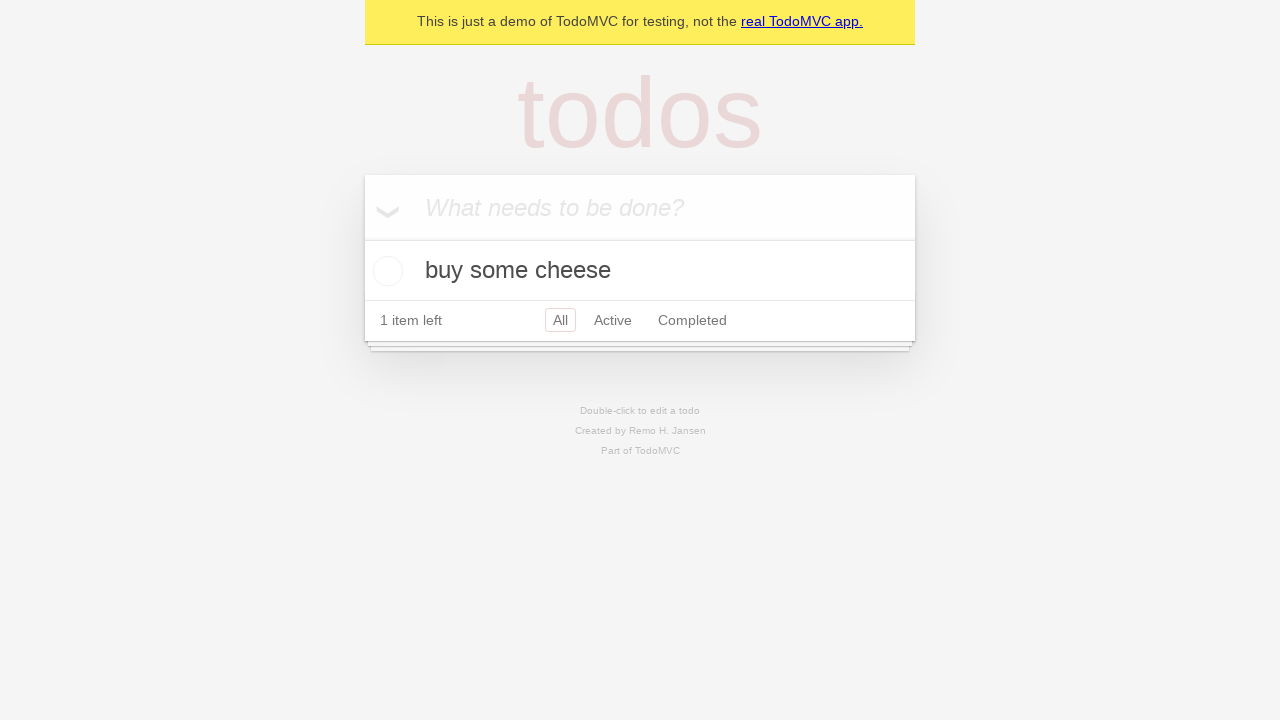

Filled todo input with 'feed the cat' on internal:attr=[placeholder="What needs to be done?"i]
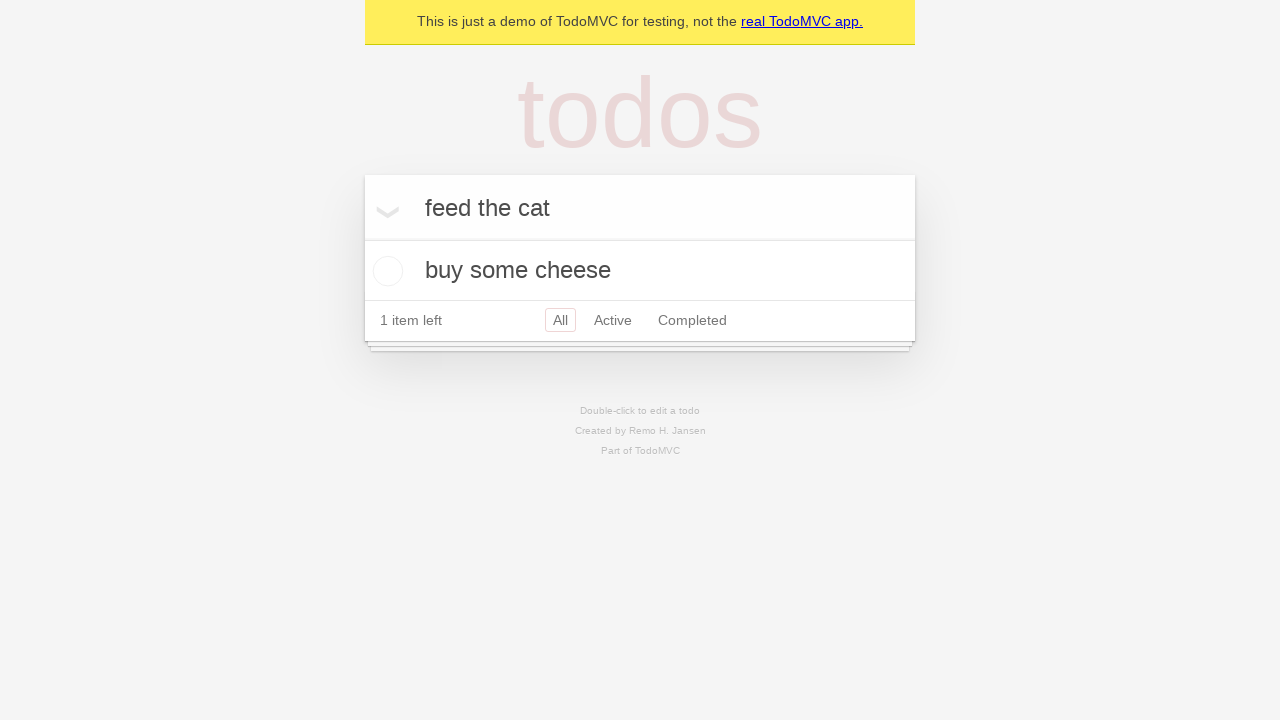

Pressed Enter to add todo 'feed the cat' on internal:attr=[placeholder="What needs to be done?"i]
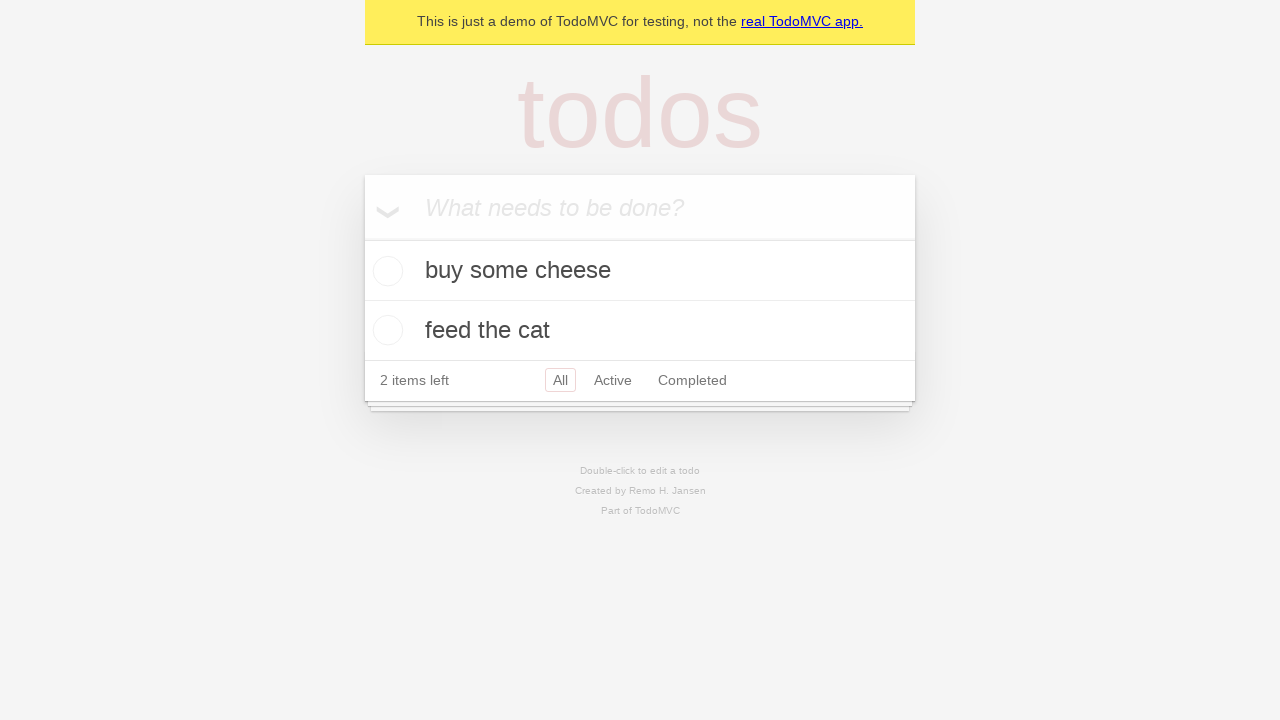

Filled todo input with 'book a doctors appointment' on internal:attr=[placeholder="What needs to be done?"i]
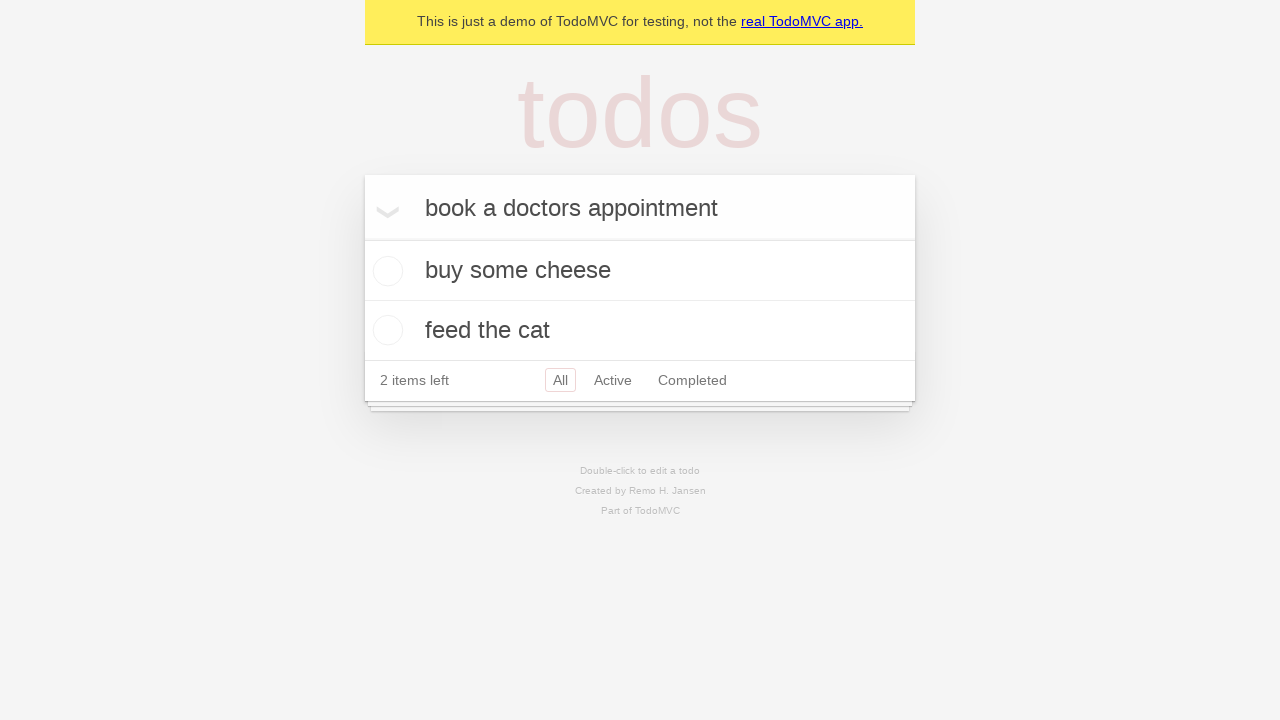

Pressed Enter to add todo 'book a doctors appointment' on internal:attr=[placeholder="What needs to be done?"i]
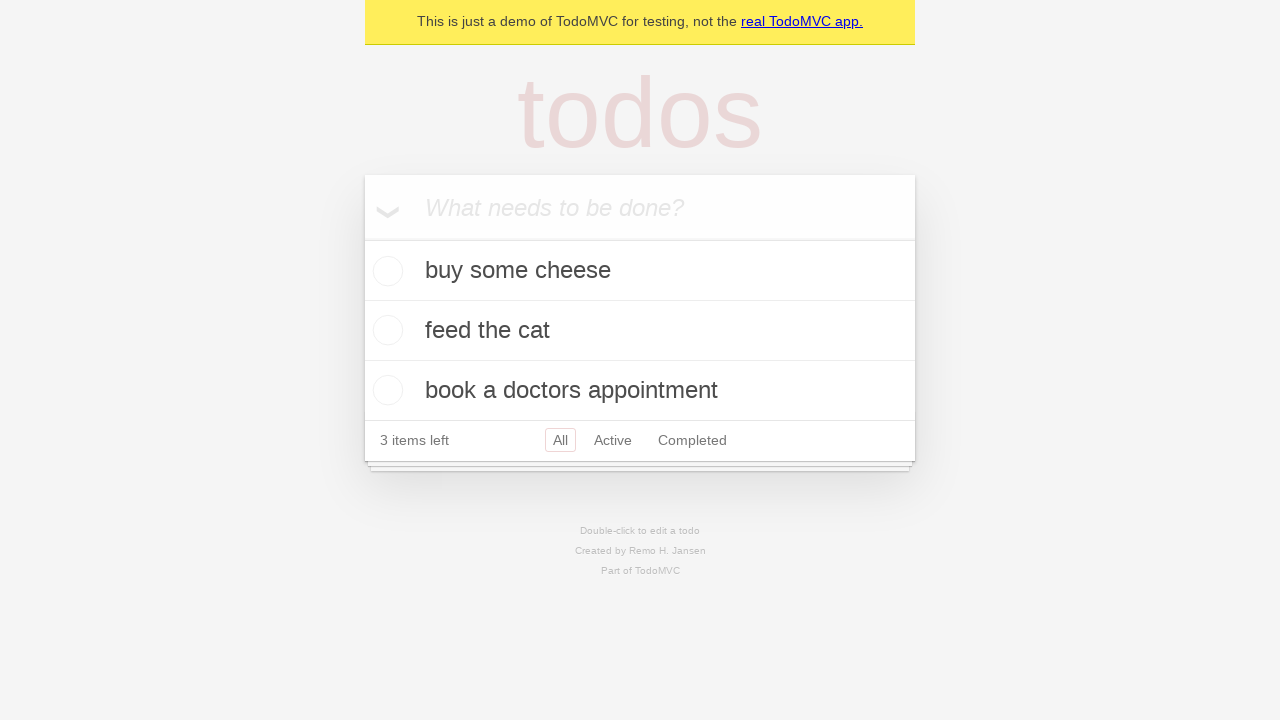

Checked the first todo item at (385, 271) on .todo-list li .toggle >> nth=0
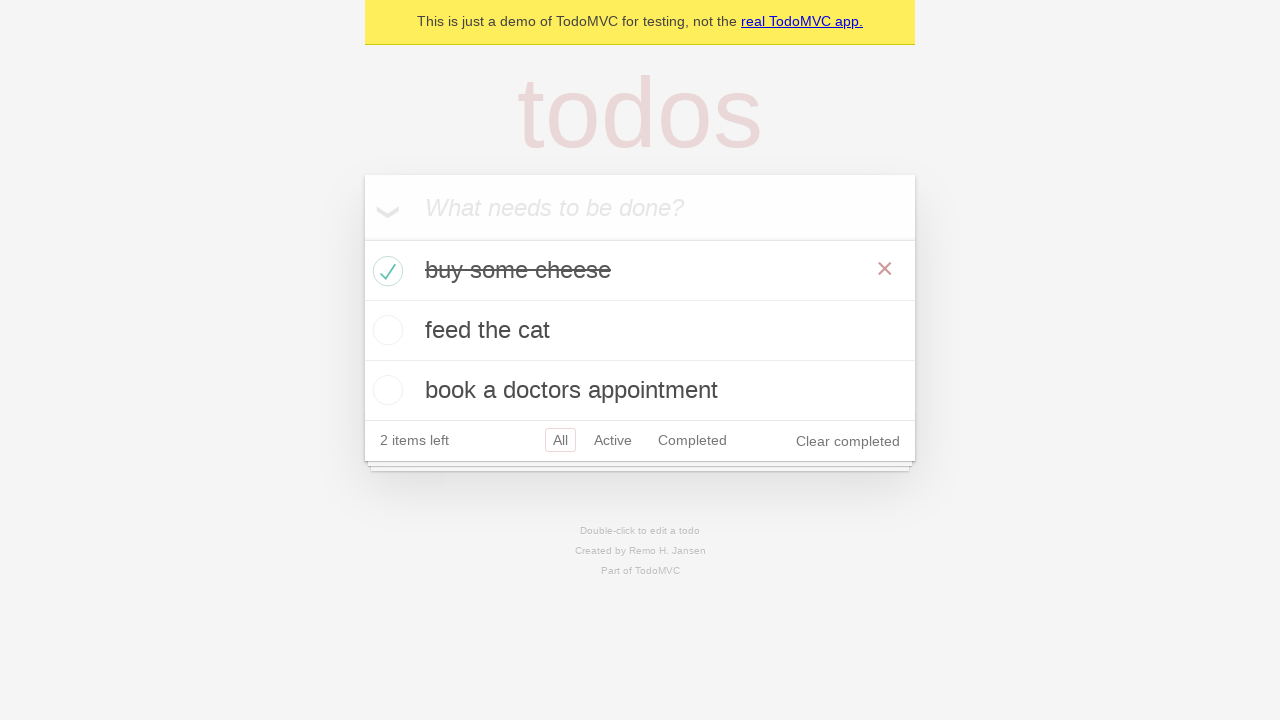

Clear completed button appeared
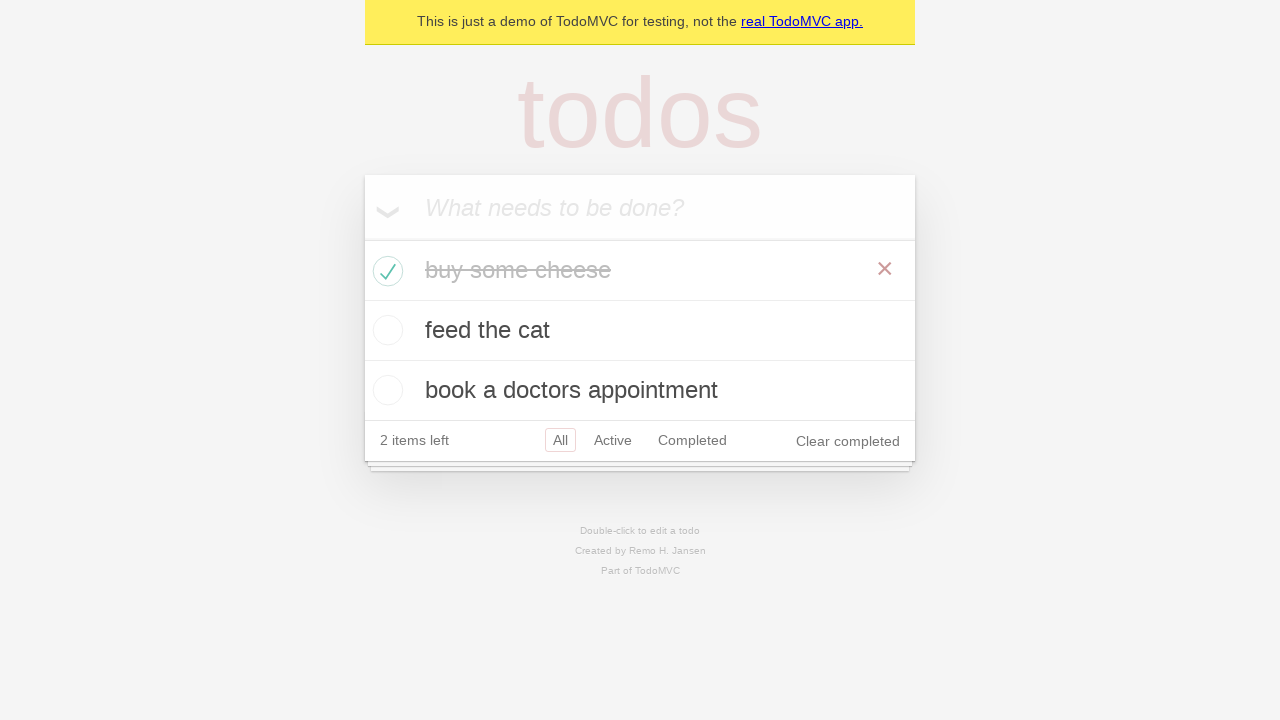

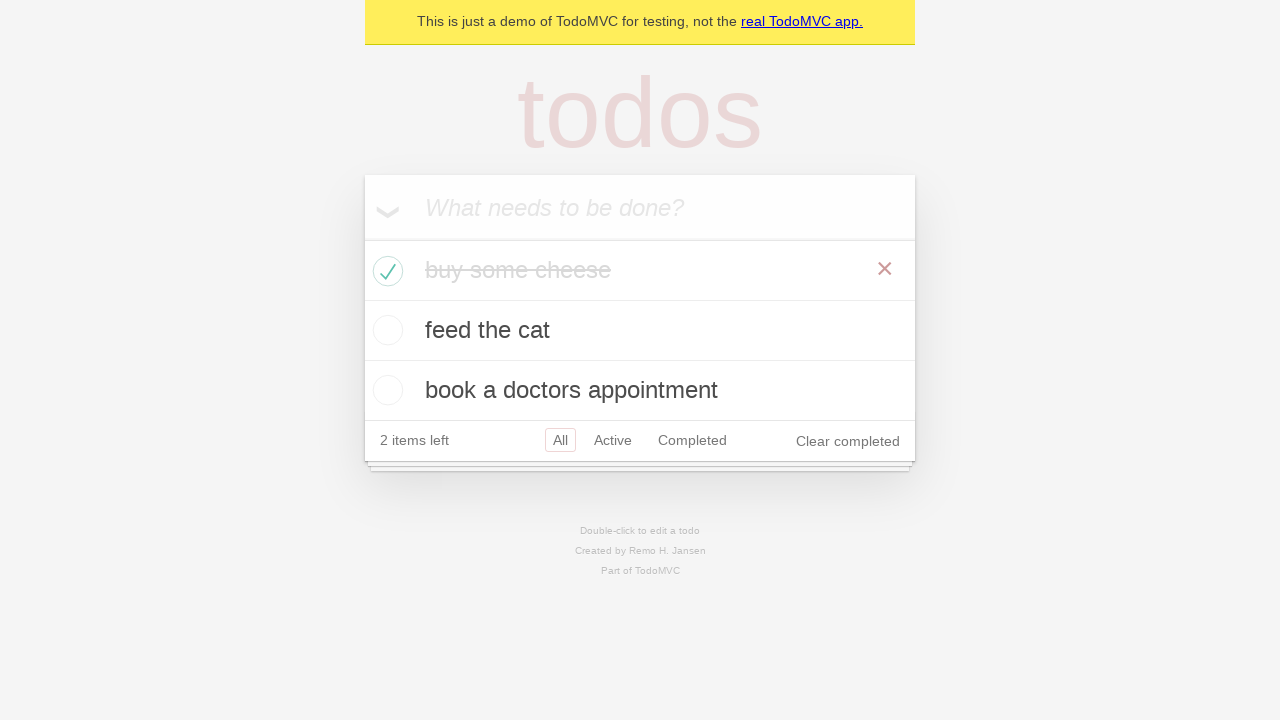